Scrolls to a third carousel section and clicks through it 4 times using the right arrow button

Starting URL: https://www.nationalgeographic.com/

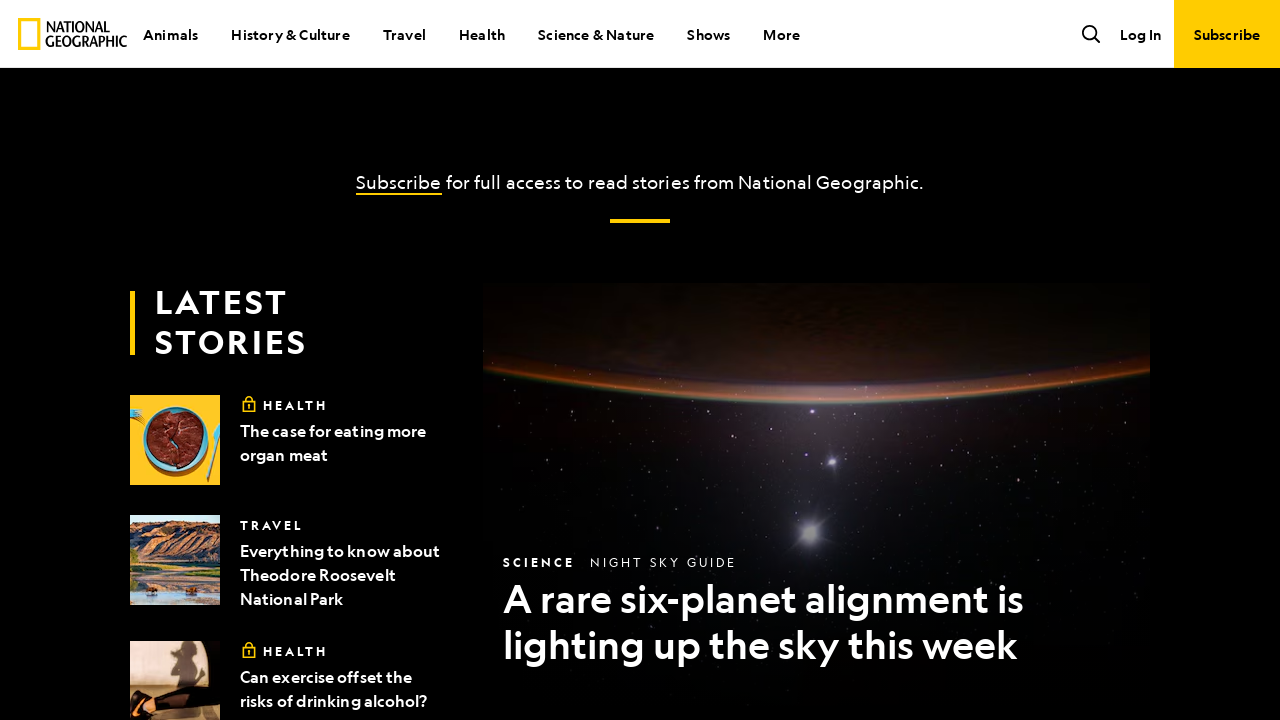

Scrolled down to third carousel section
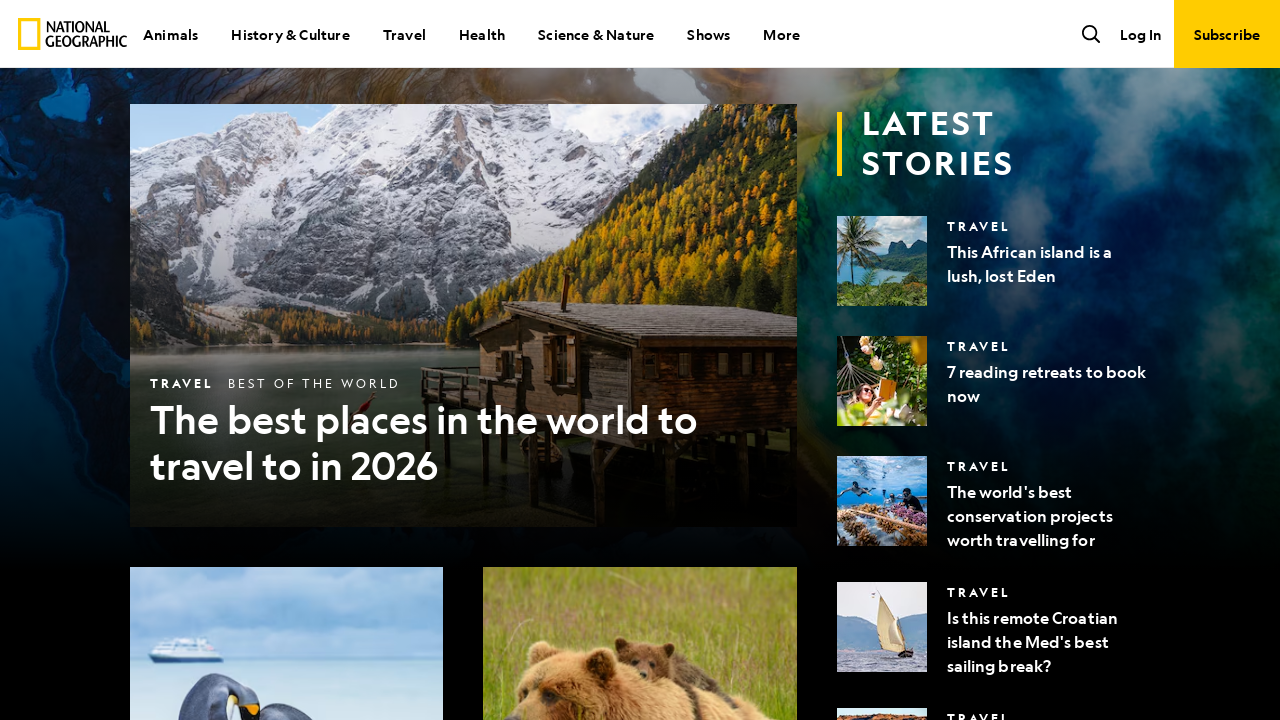

Right arrow button became visible
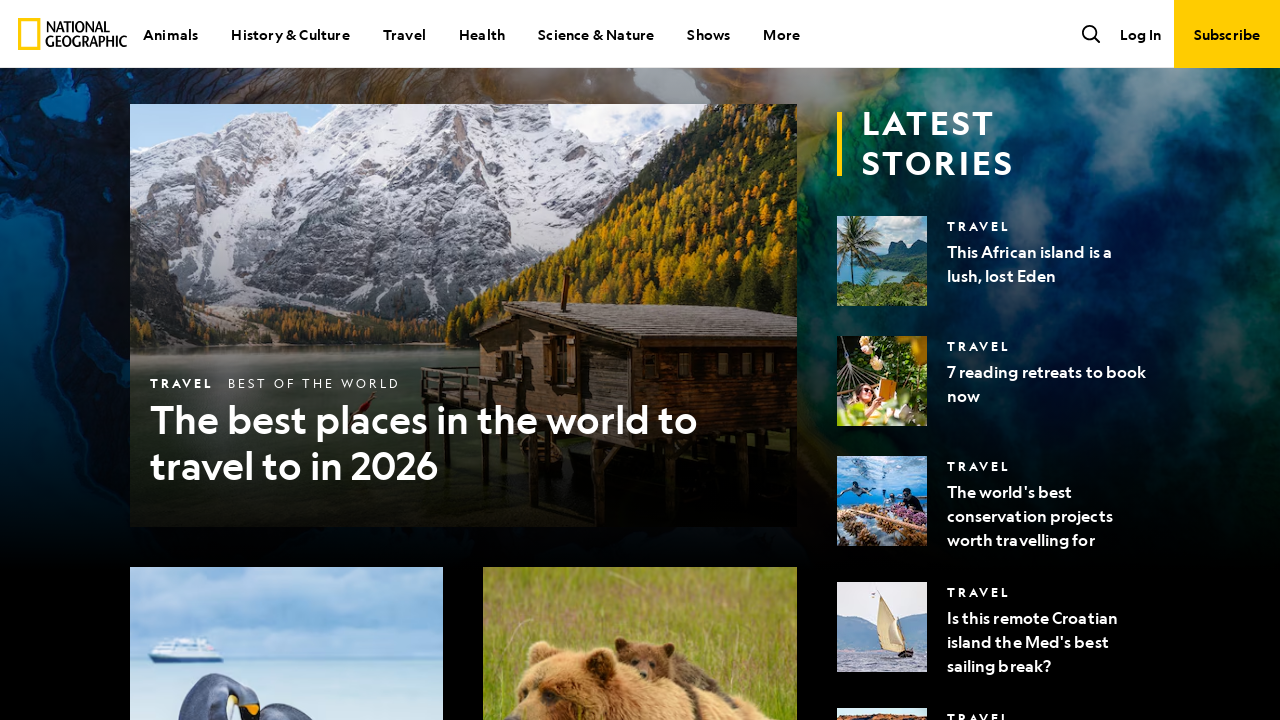

Hovered over right arrow button (iteration 1/4) at (1263, 360) on button.CarouselArrow.CarouselArrow--right
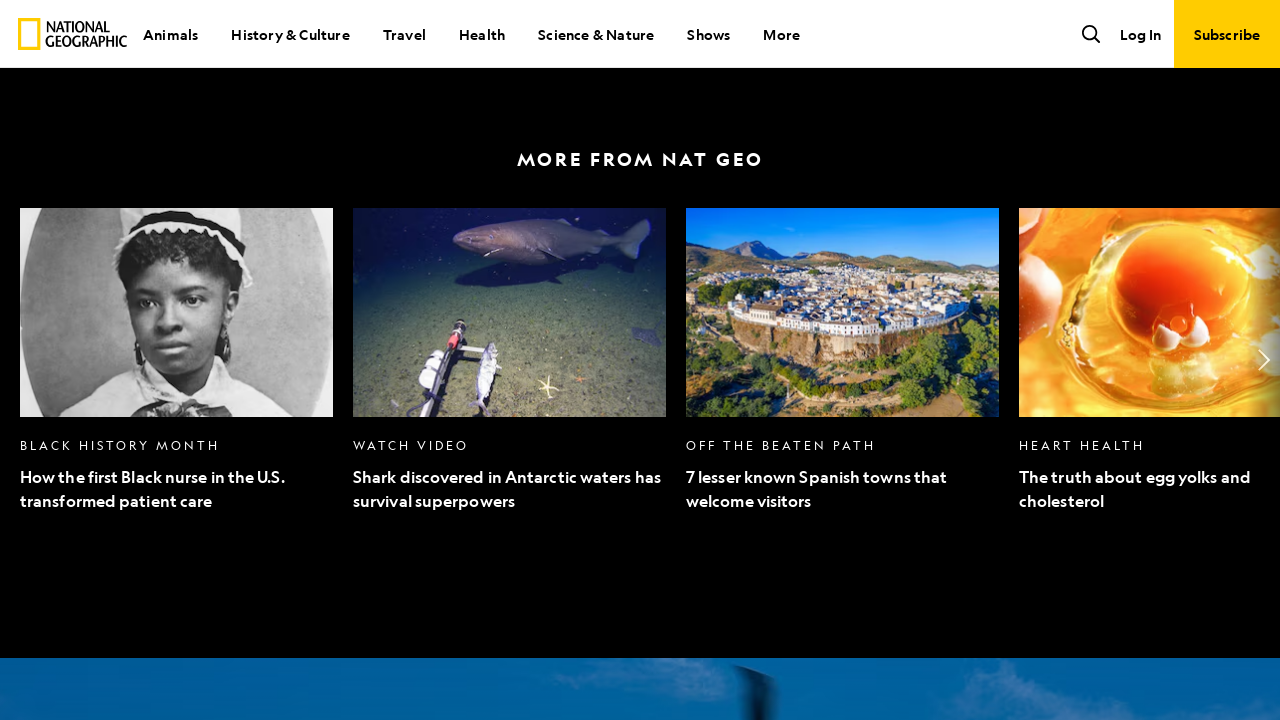

Clicked right arrow button to advance carousel (iteration 1/4) at (1263, 360) on button.CarouselArrow.CarouselArrow--right
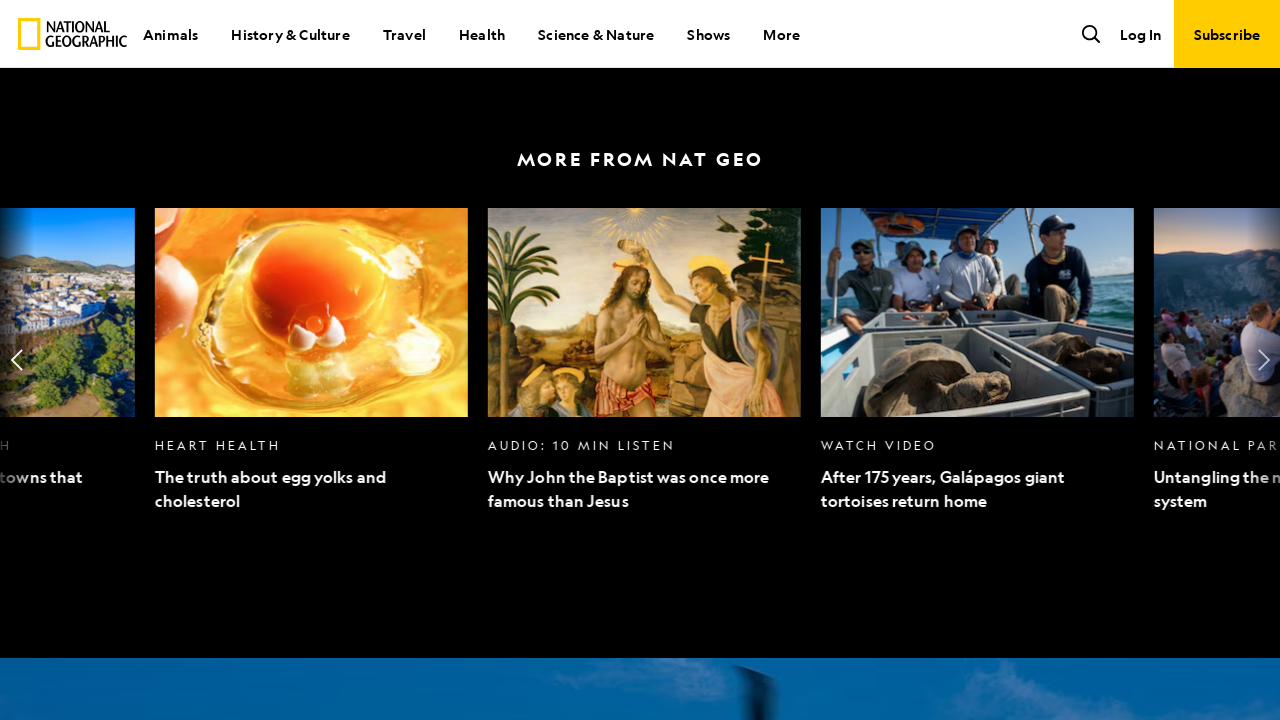

Waited 1 second for carousel to transition (iteration 1/4)
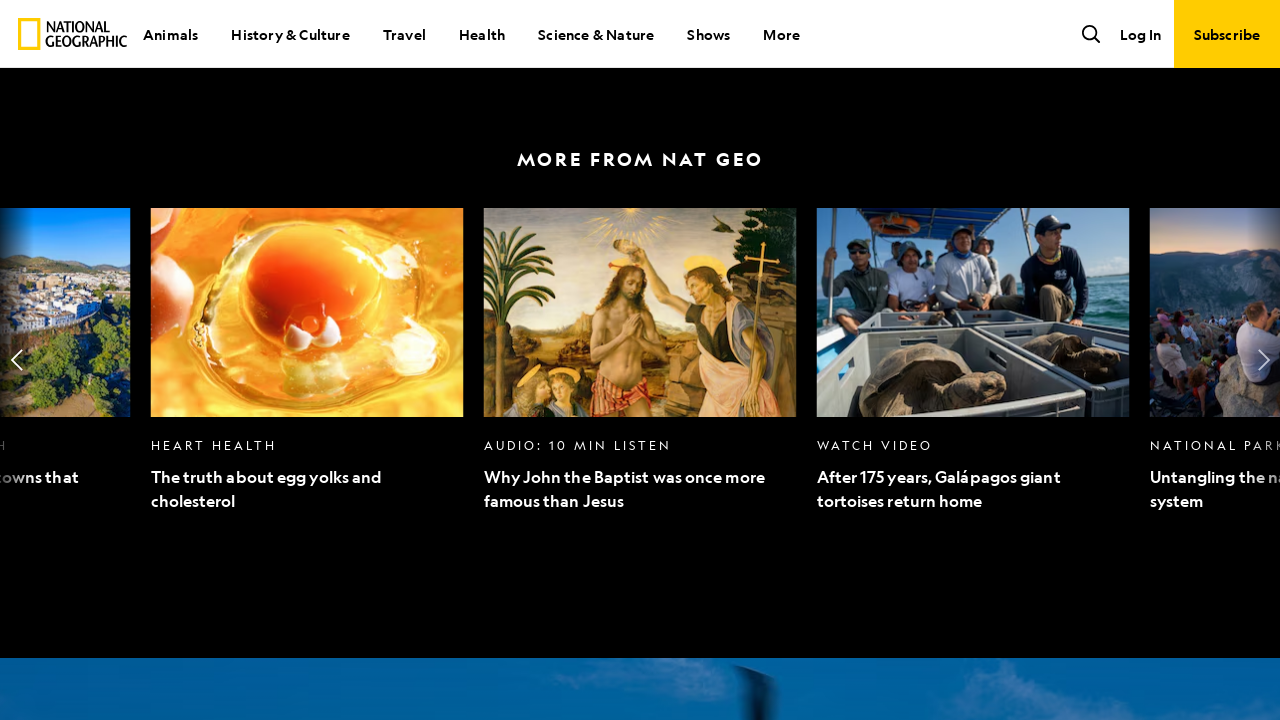

Hovered over right arrow button (iteration 2/4) at (1263, 360) on button.CarouselArrow.CarouselArrow--right
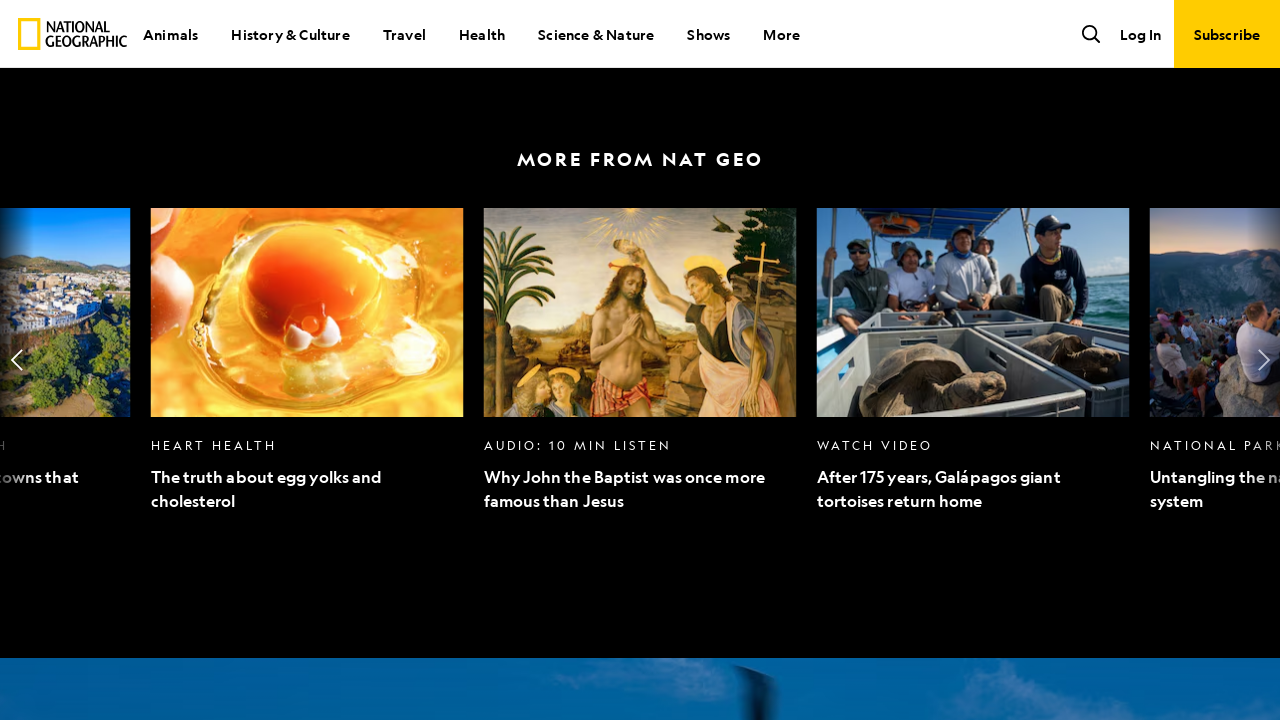

Clicked right arrow button to advance carousel (iteration 2/4) at (1263, 360) on button.CarouselArrow.CarouselArrow--right
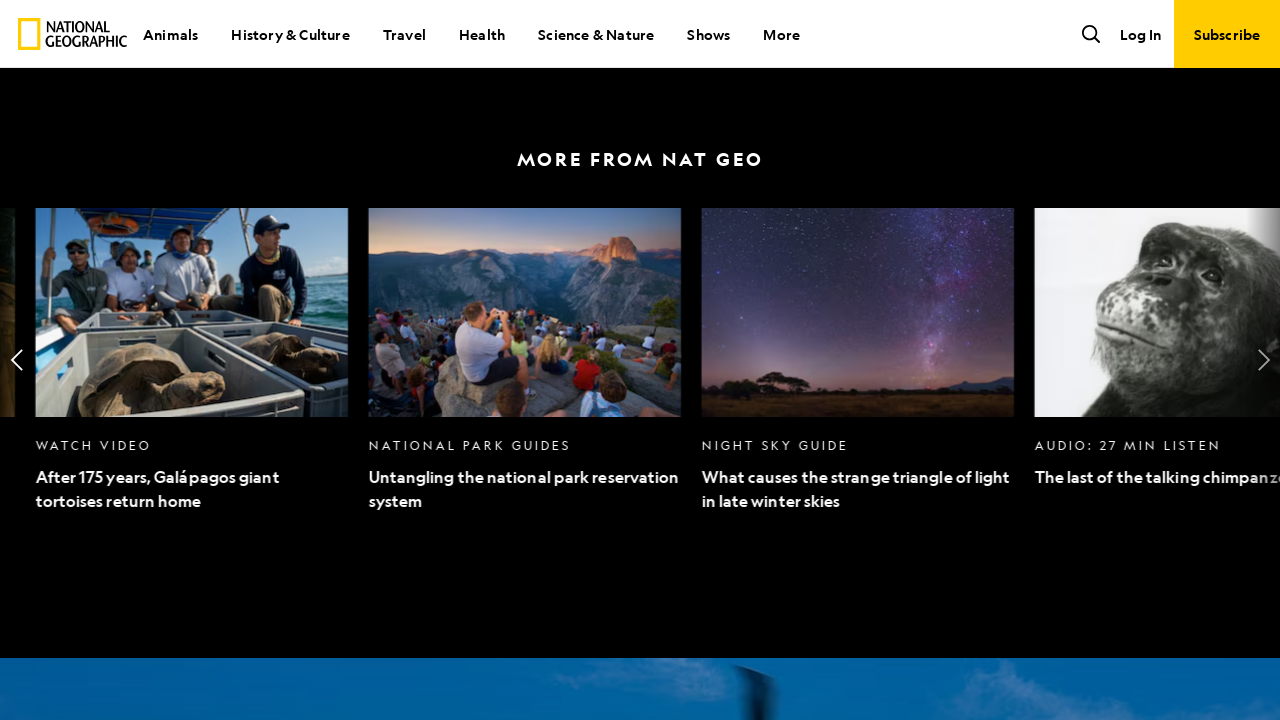

Waited 1 second for carousel to transition (iteration 2/4)
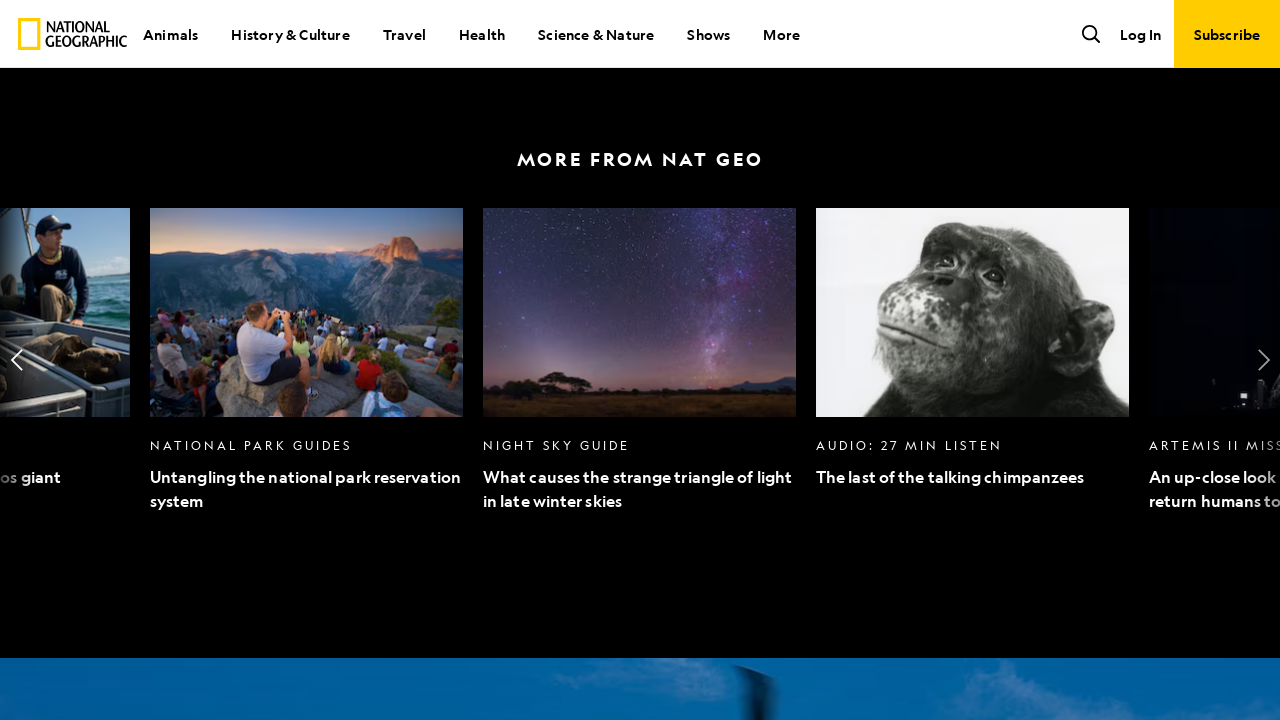

Hovered over right arrow button (iteration 3/4) at (1263, 360) on button.CarouselArrow.CarouselArrow--right
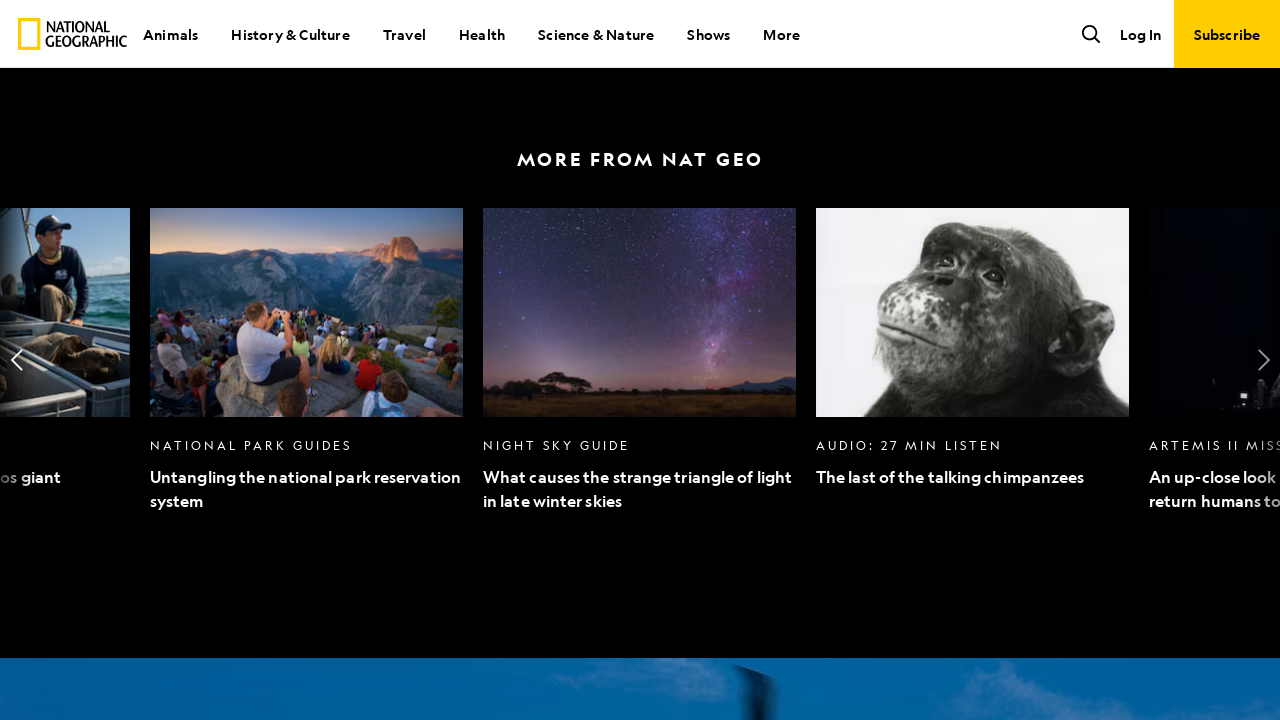

Clicked right arrow button to advance carousel (iteration 3/4) at (1263, 360) on button.CarouselArrow.CarouselArrow--right
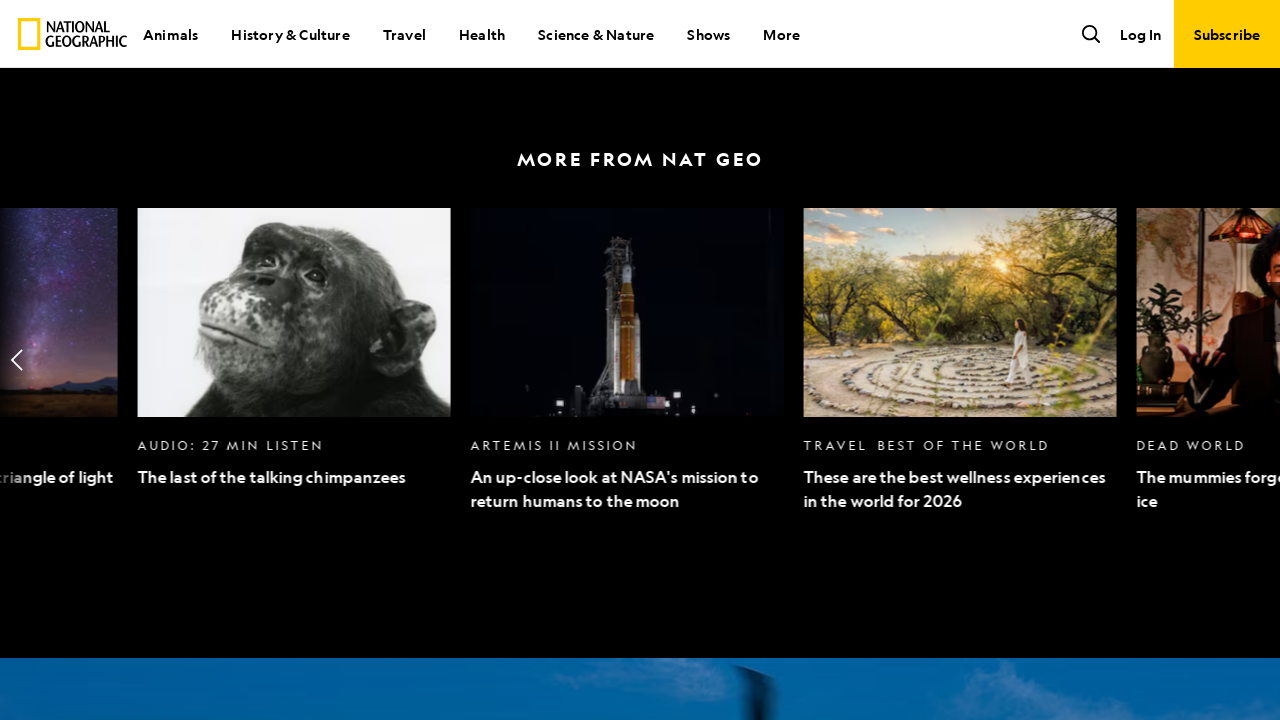

Waited 1 second for carousel to transition (iteration 3/4)
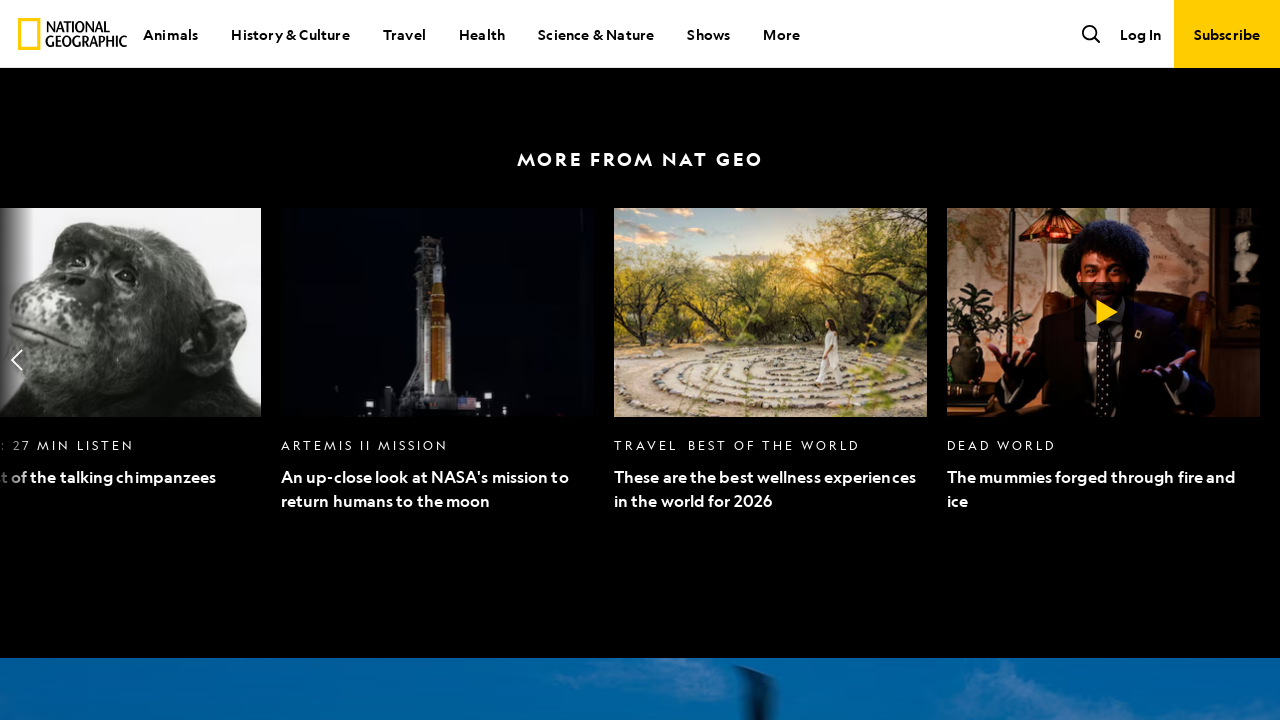

Hovered over right arrow button (iteration 4/4) at (1133, 360) on button.CarouselArrow.CarouselArrow--right
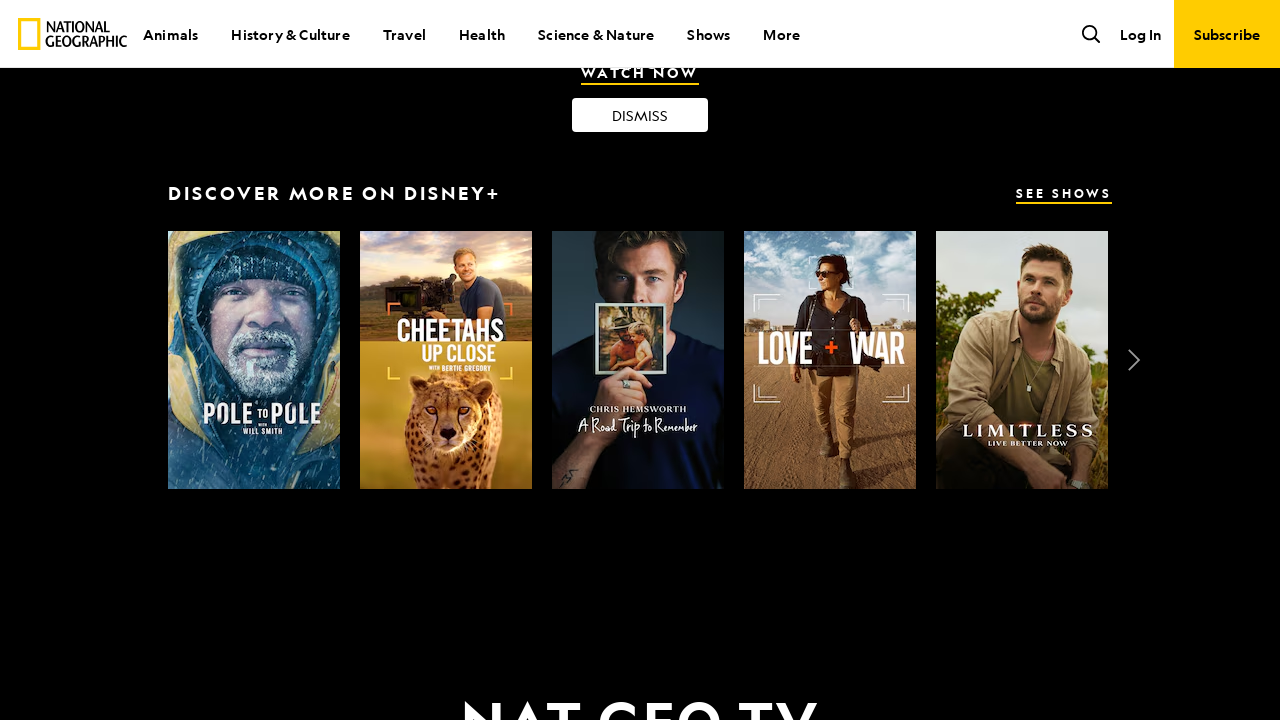

Clicked right arrow button to advance carousel (iteration 4/4) at (1133, 360) on button.CarouselArrow.CarouselArrow--right
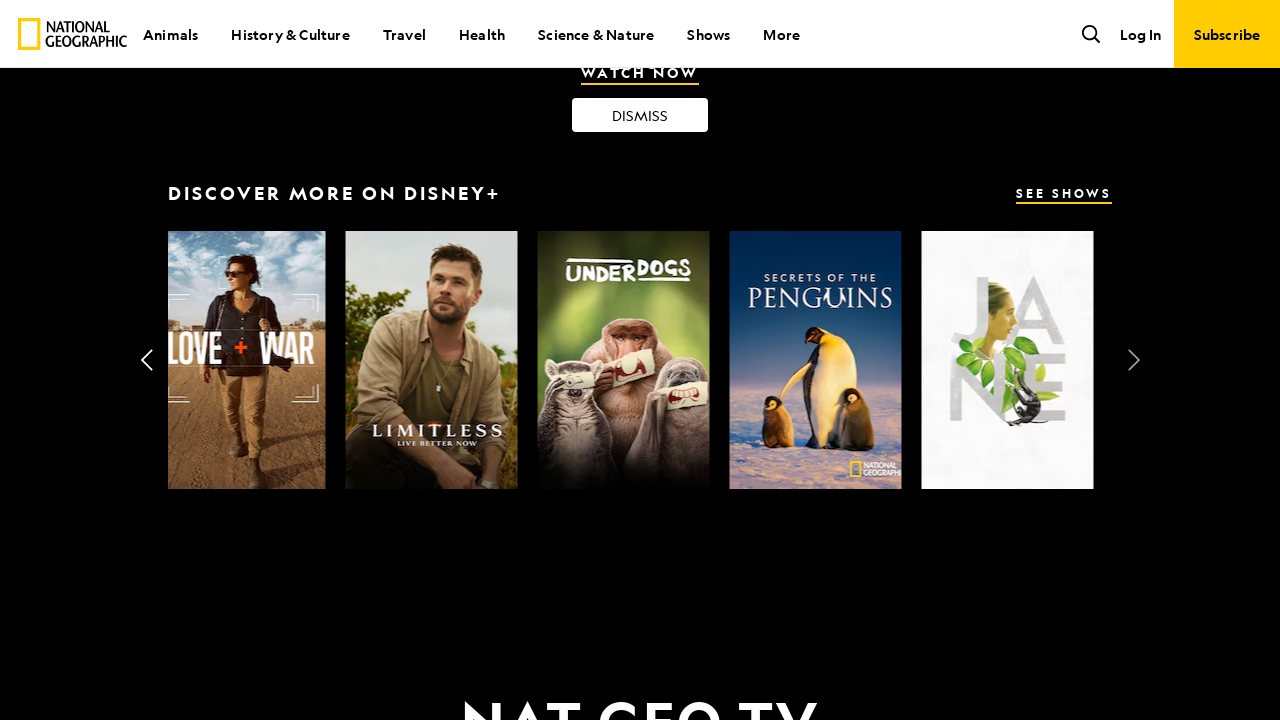

Waited 1 second for carousel to transition (iteration 4/4)
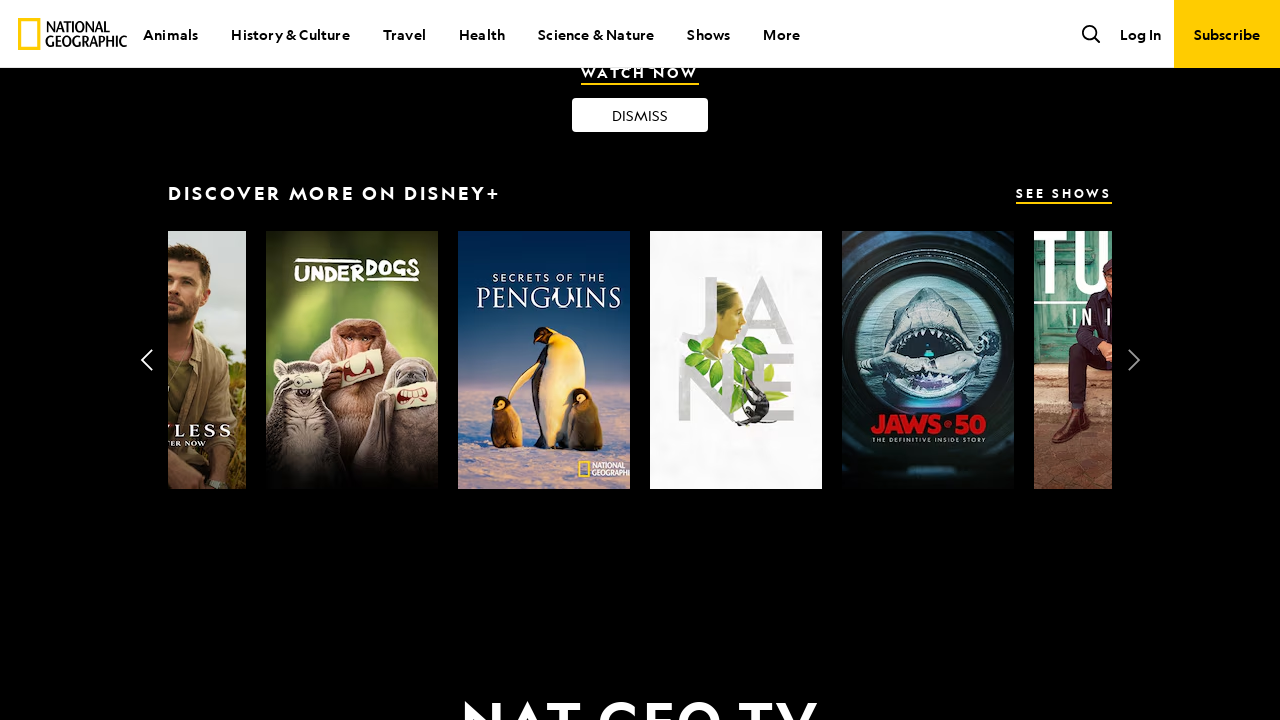

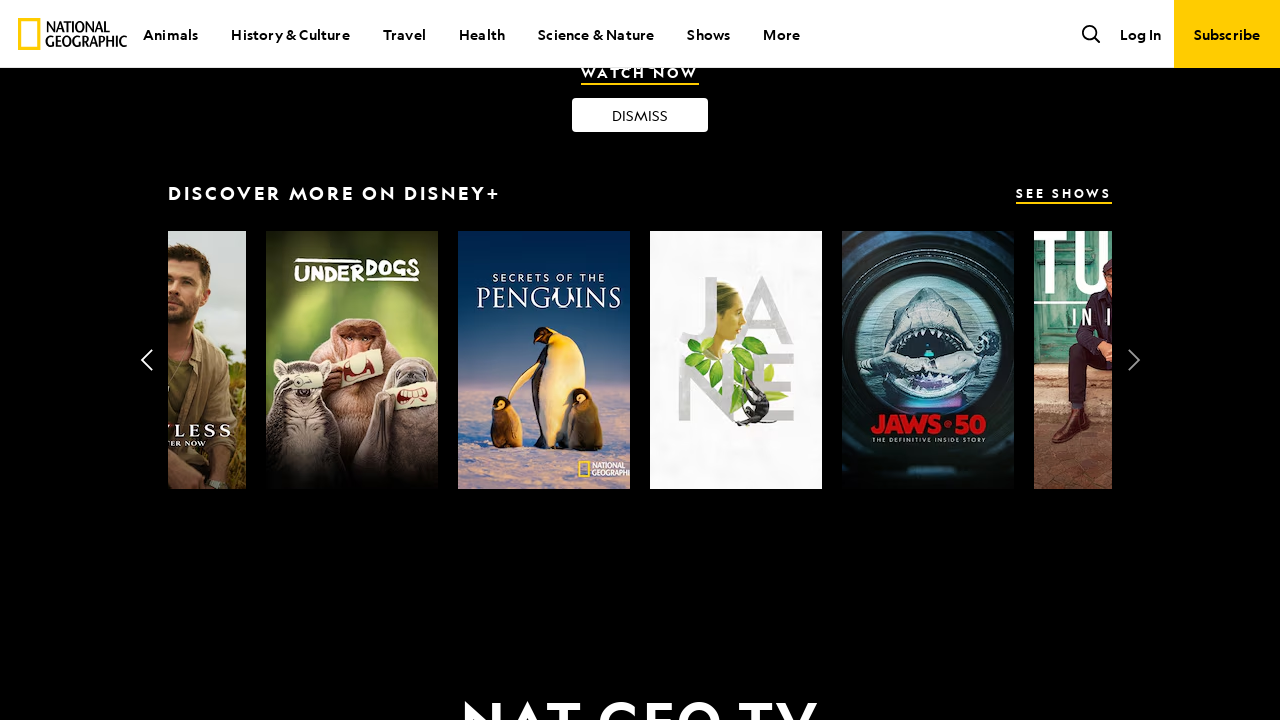